Navigates to a practice automation page and interacts with a table to find and display values from a specific column

Starting URL: https://rahulshettyacademy.com/AutomationPractice/

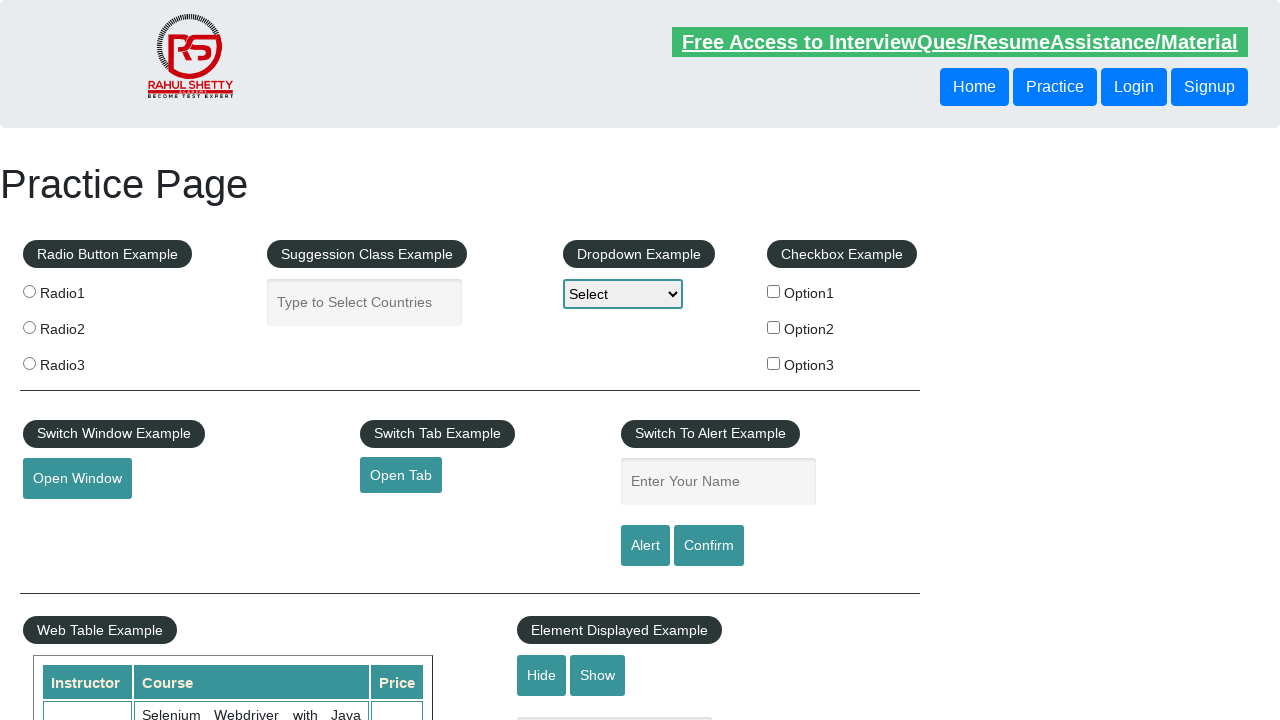

Located the courses table
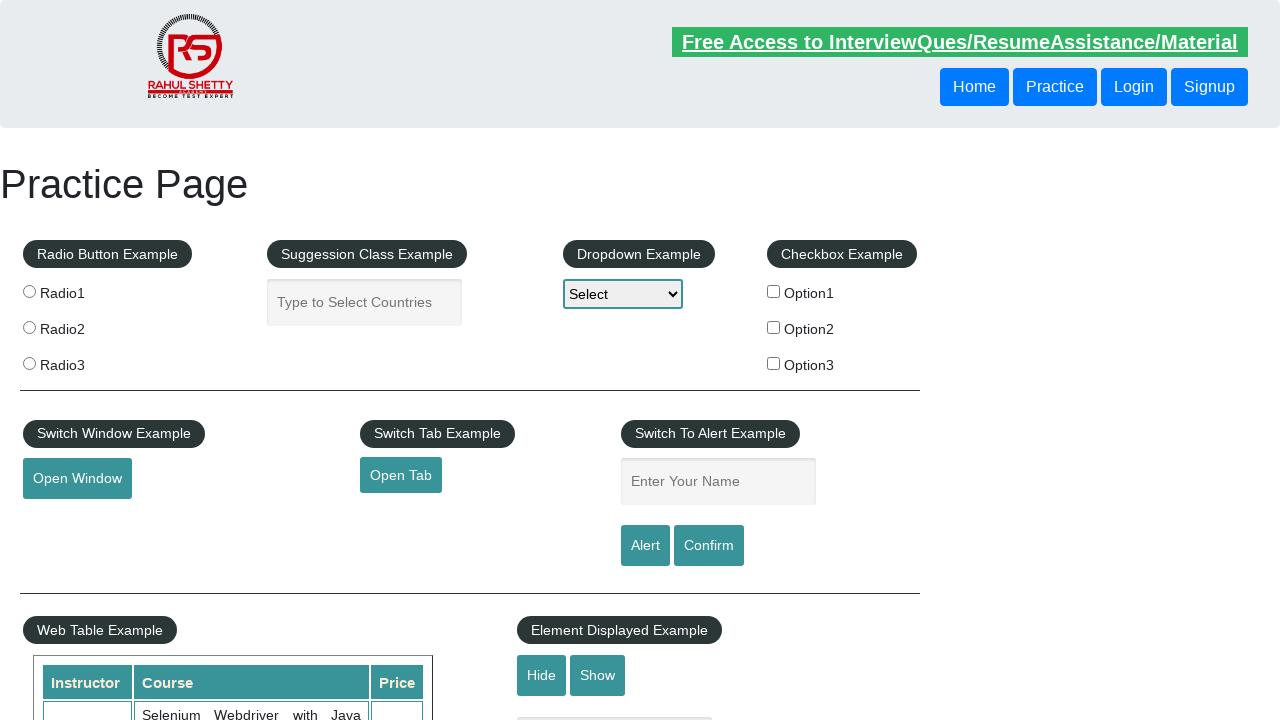

Retrieved all column headers from the courses table
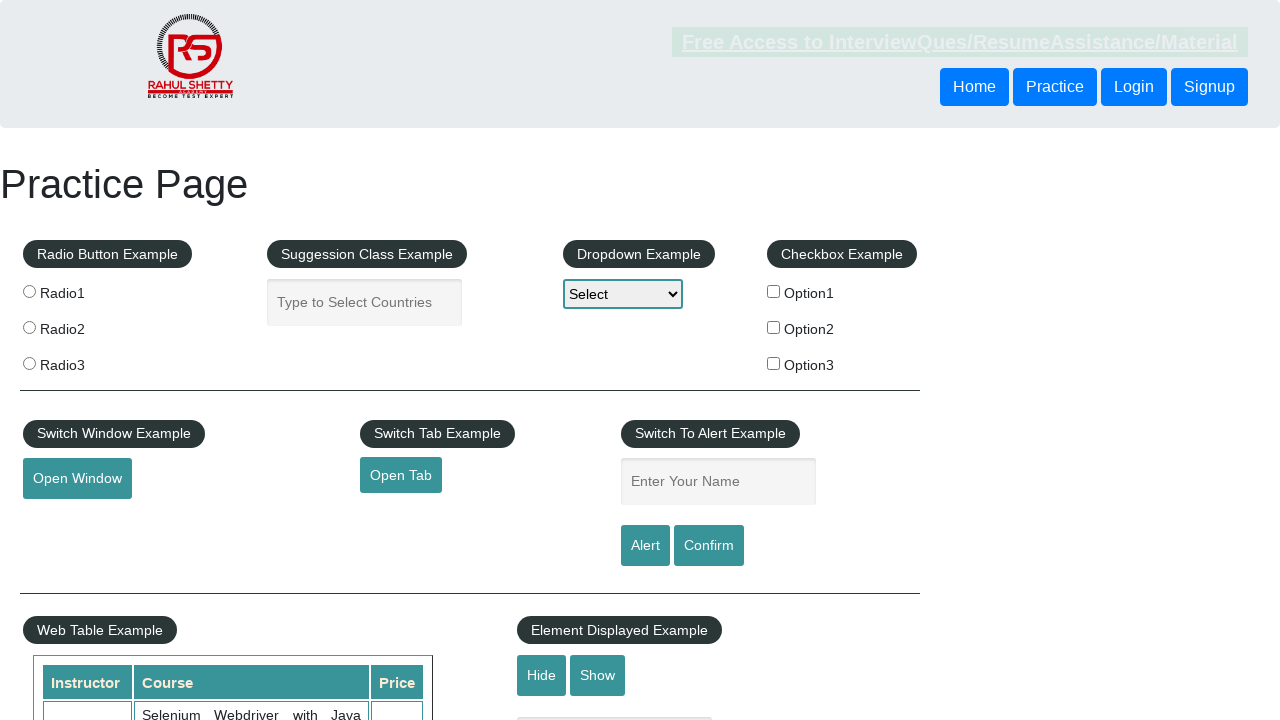

Determined table has 3 columns
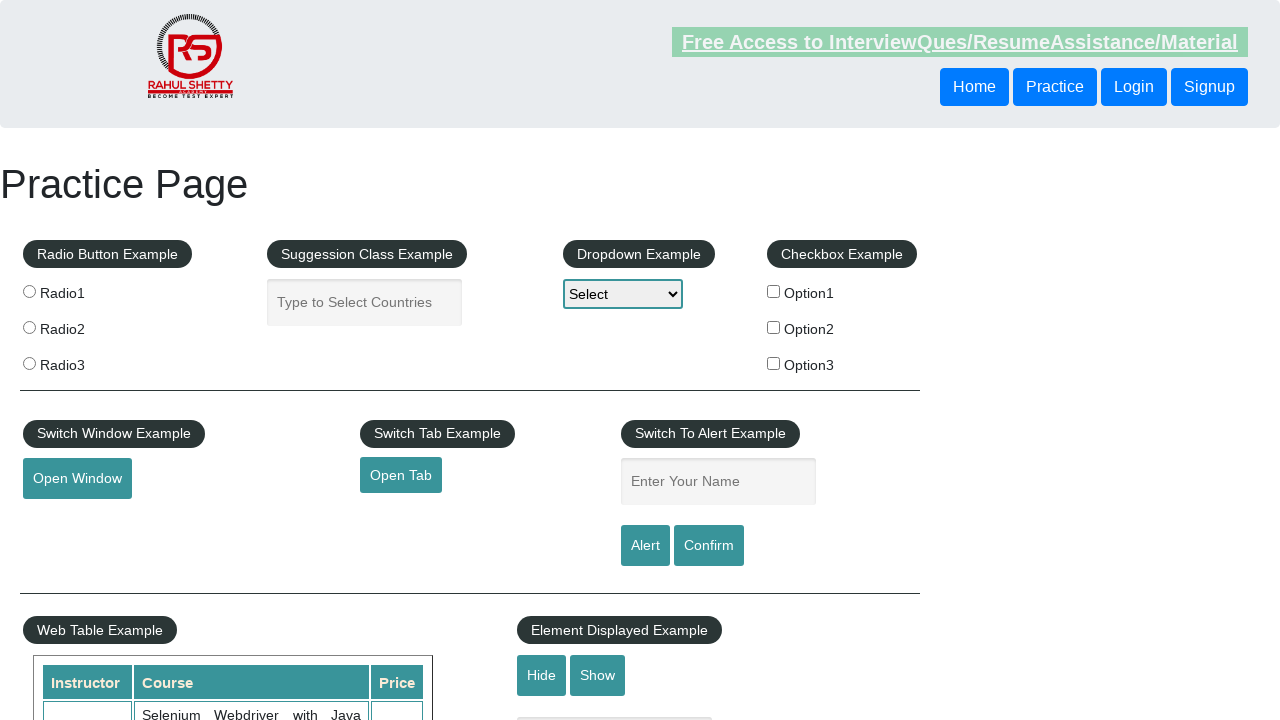

Found 'Price' column at index 3
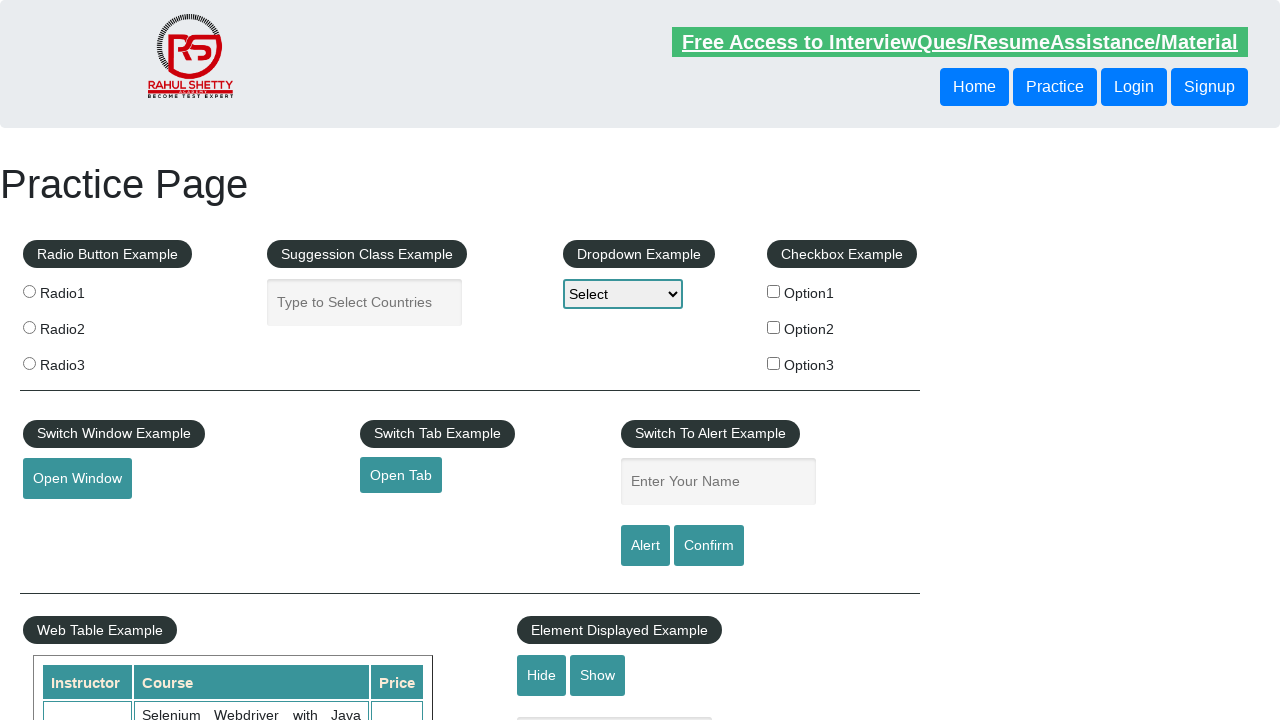

Retrieved all values from the Price column (column 3)
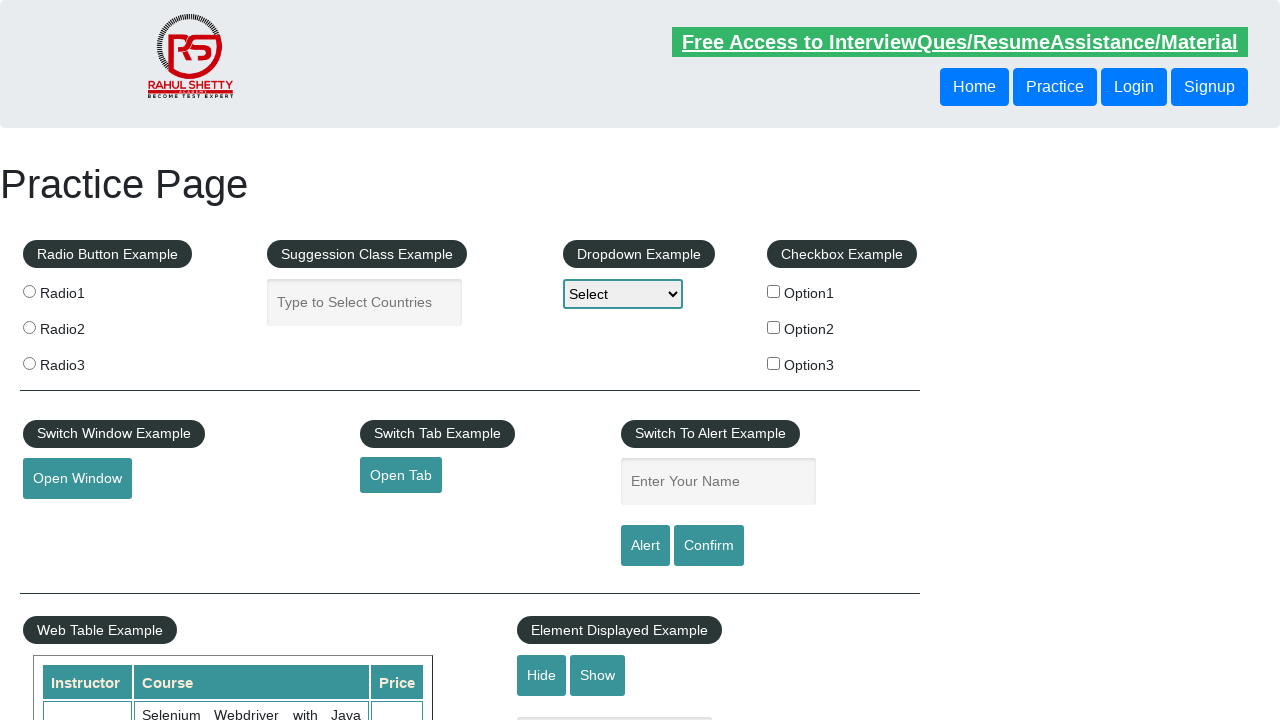

Extracted price value: 30
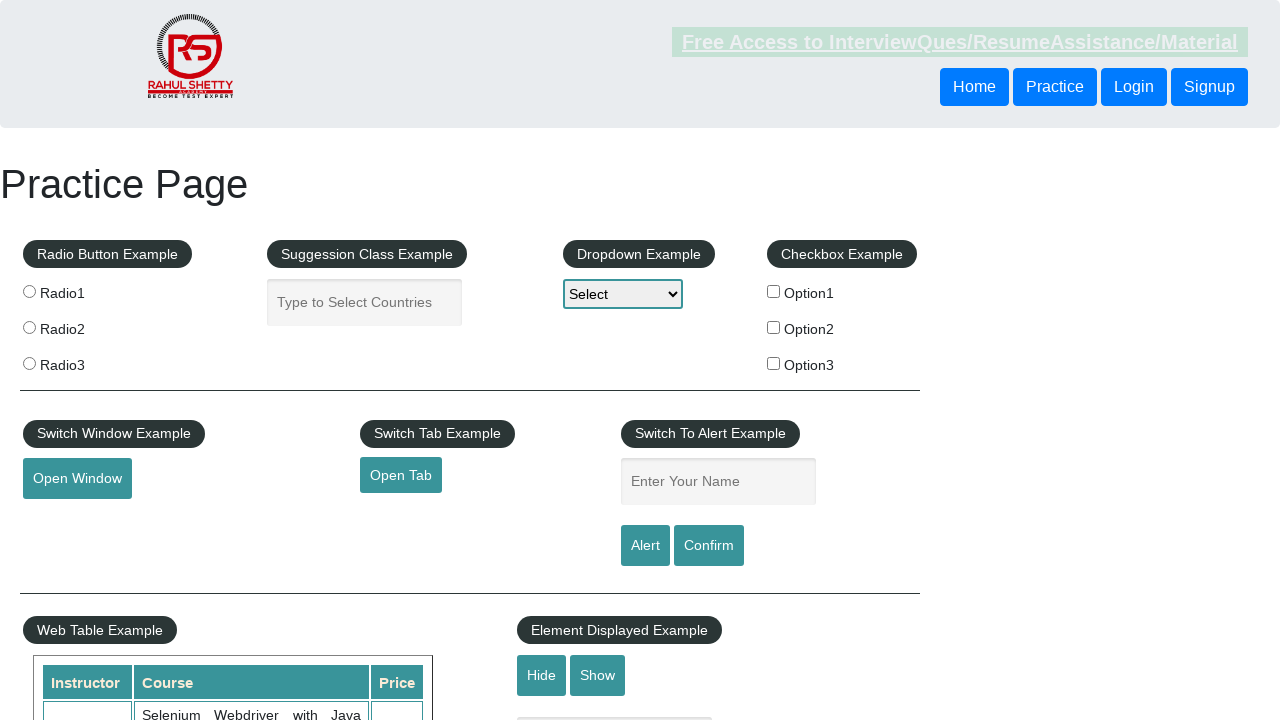

Extracted price value: 25
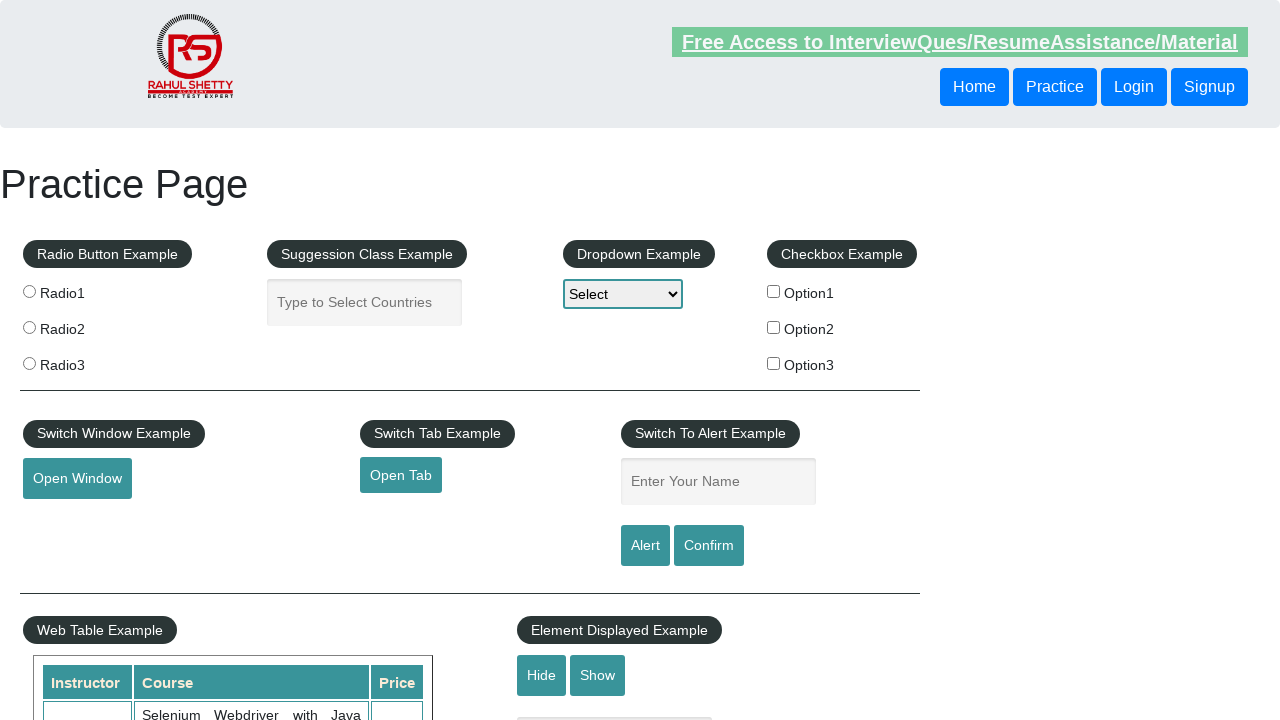

Extracted price value: 30
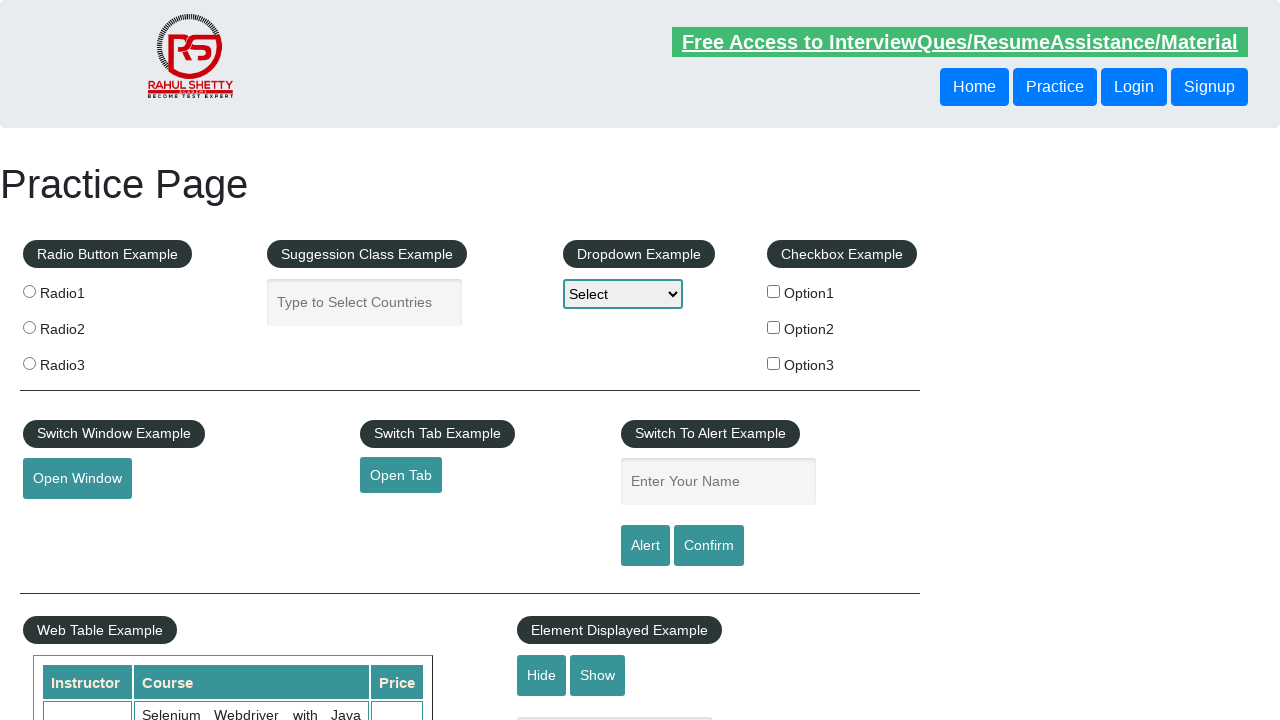

Extracted price value: 20
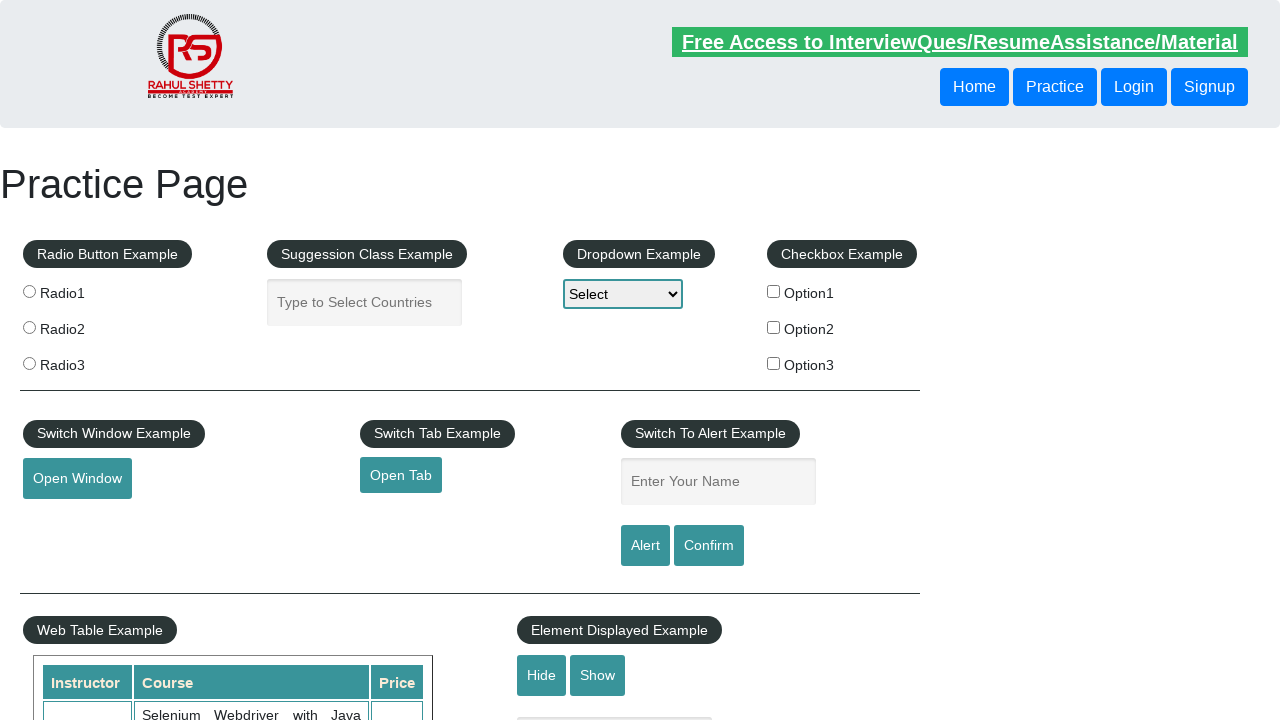

Extracted price value: 25
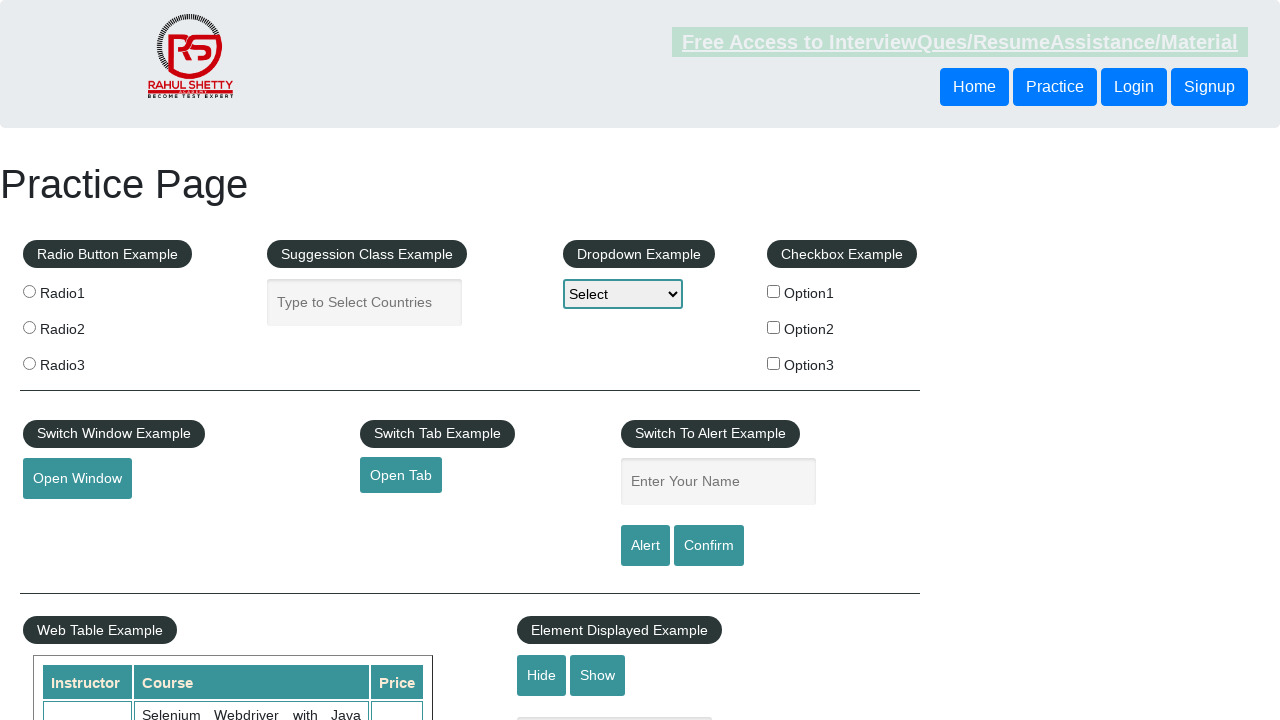

Extracted price value: 35
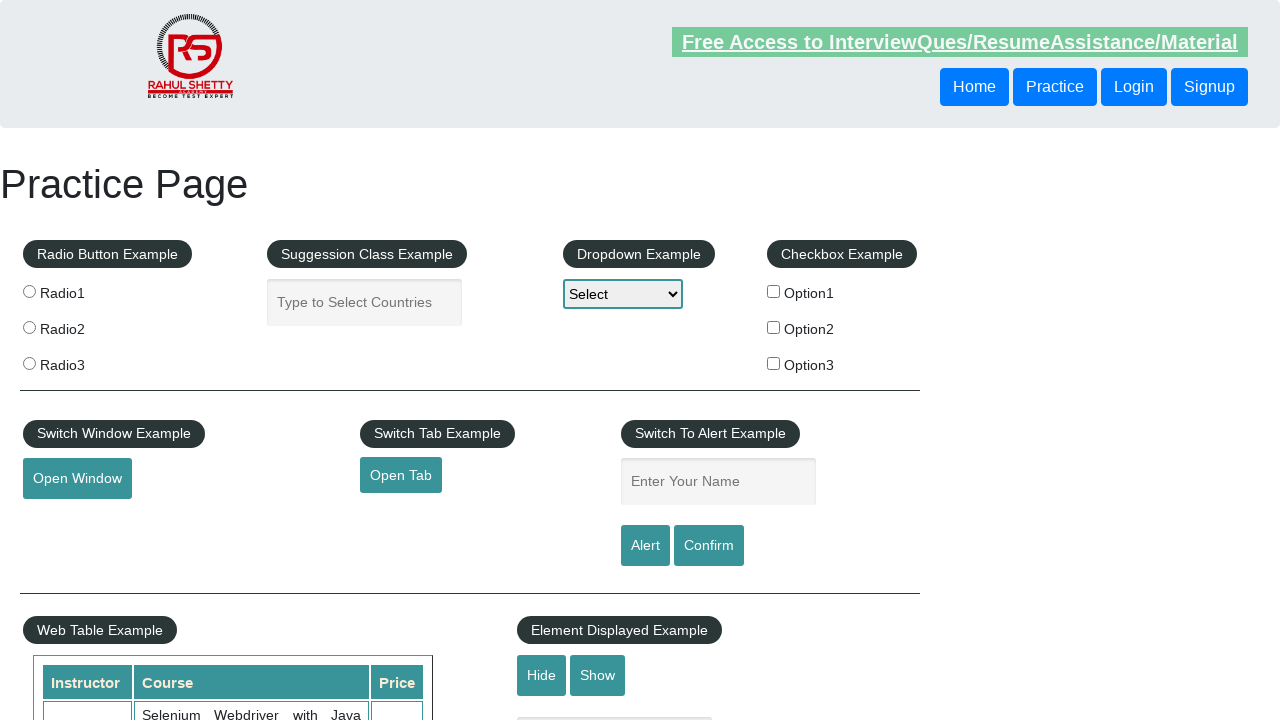

Extracted price value: 25
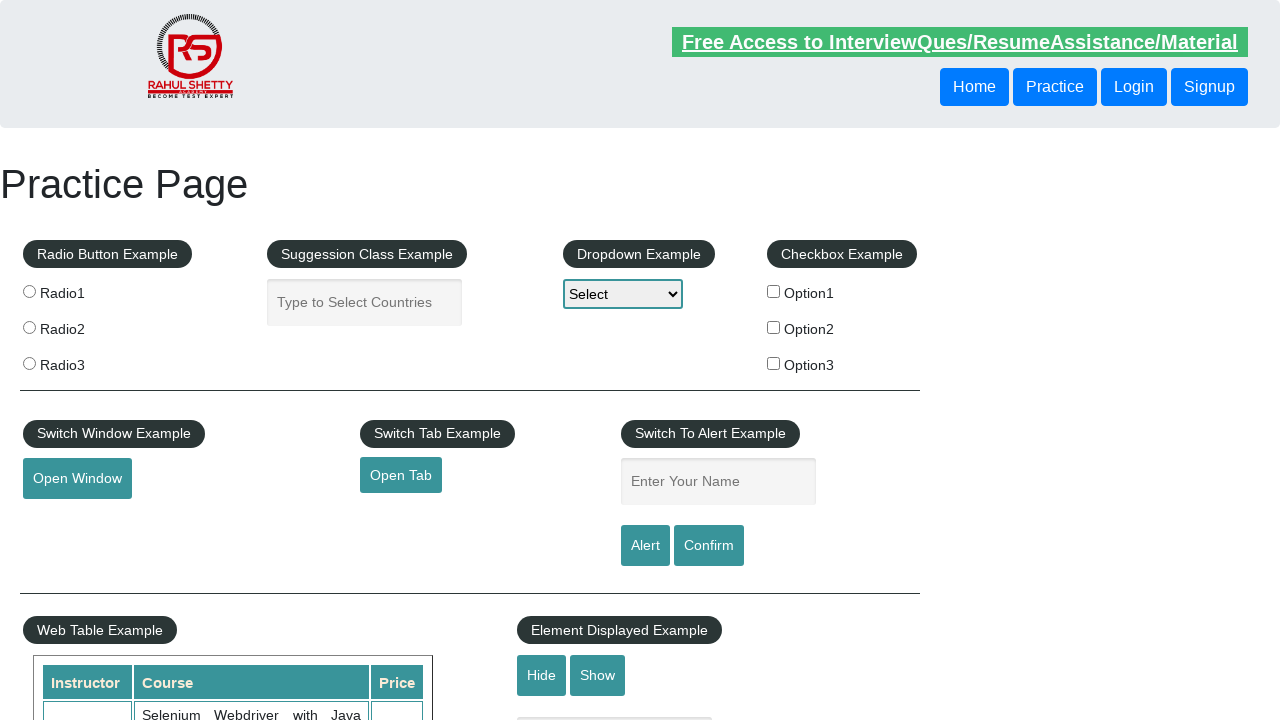

Extracted price value: 25
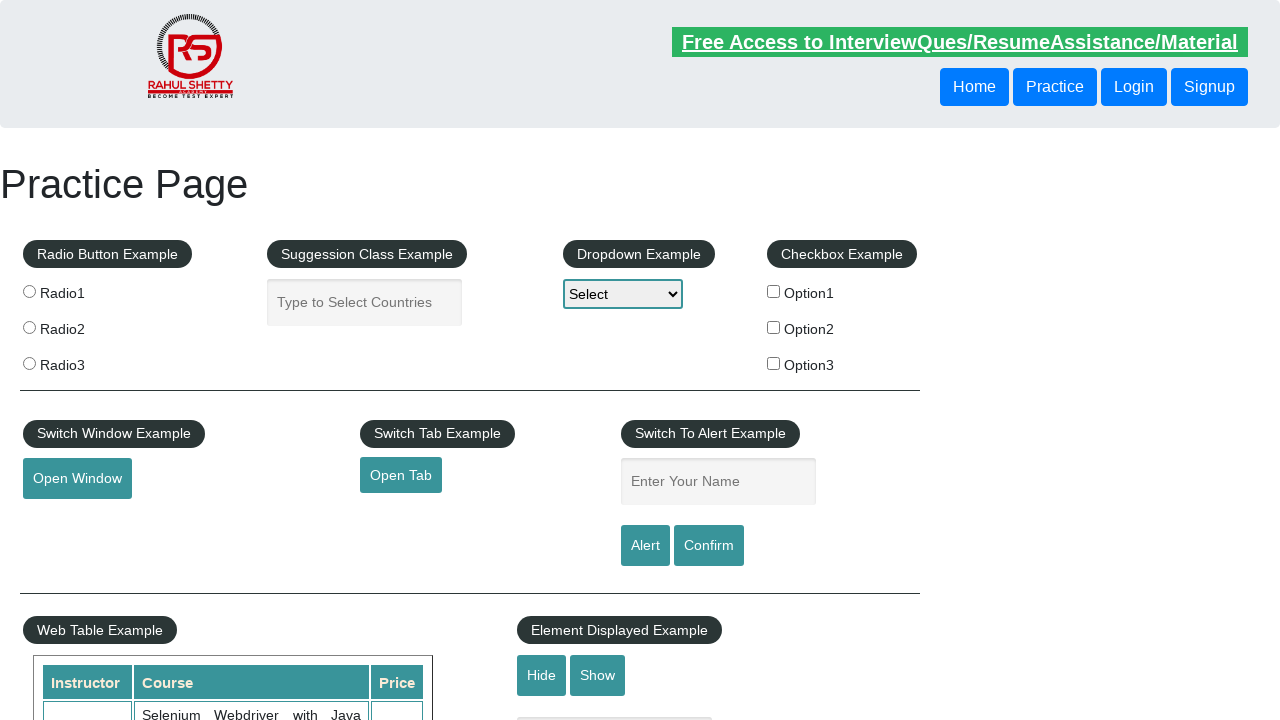

Extracted price value: 20
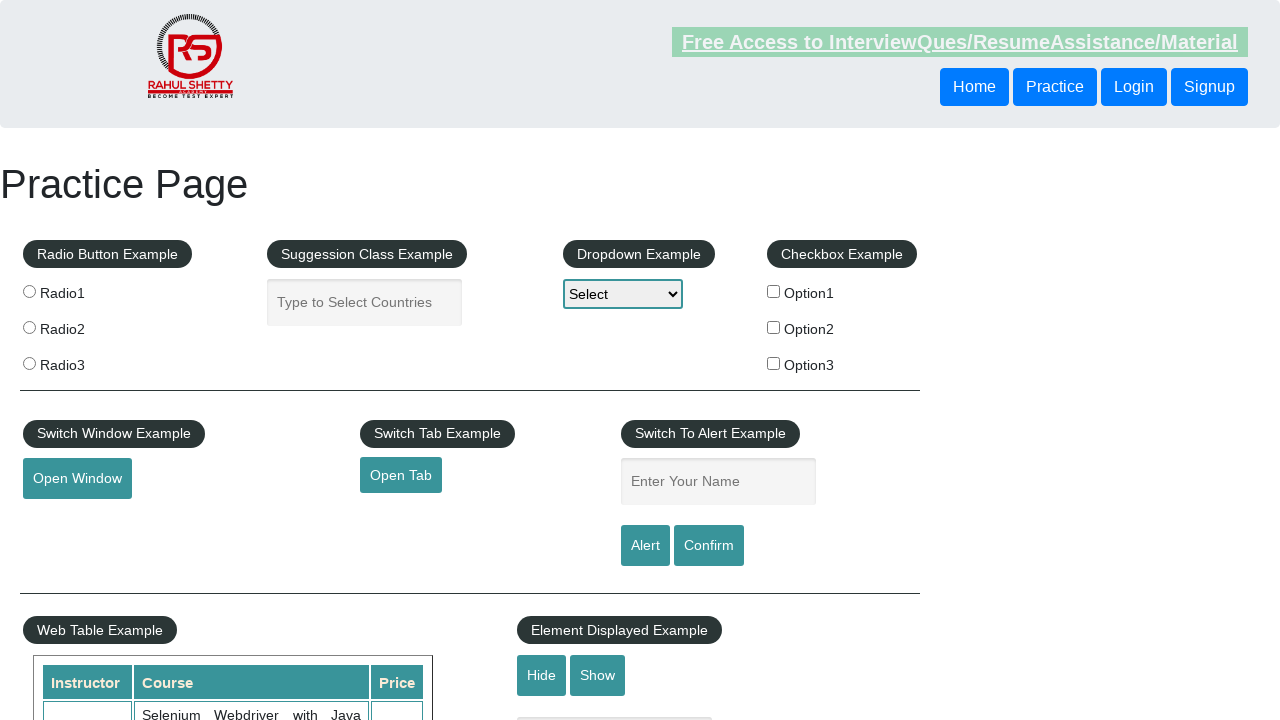

Extracted price value: 0
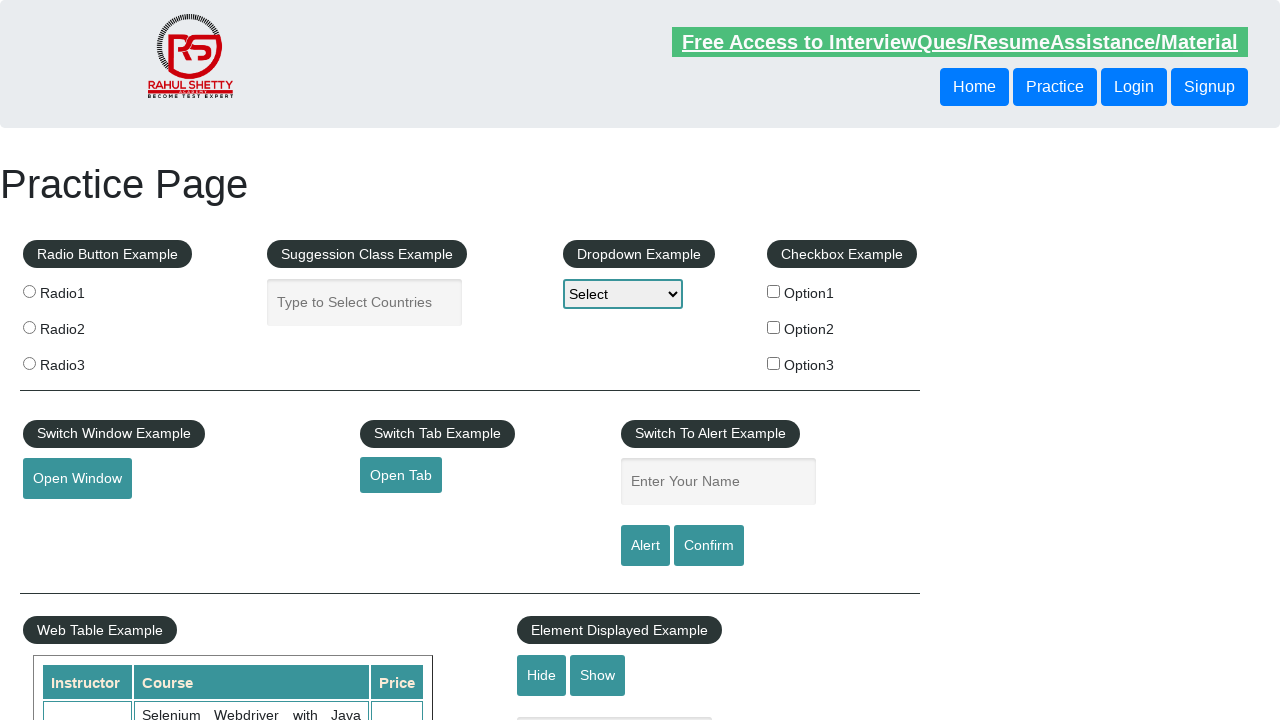

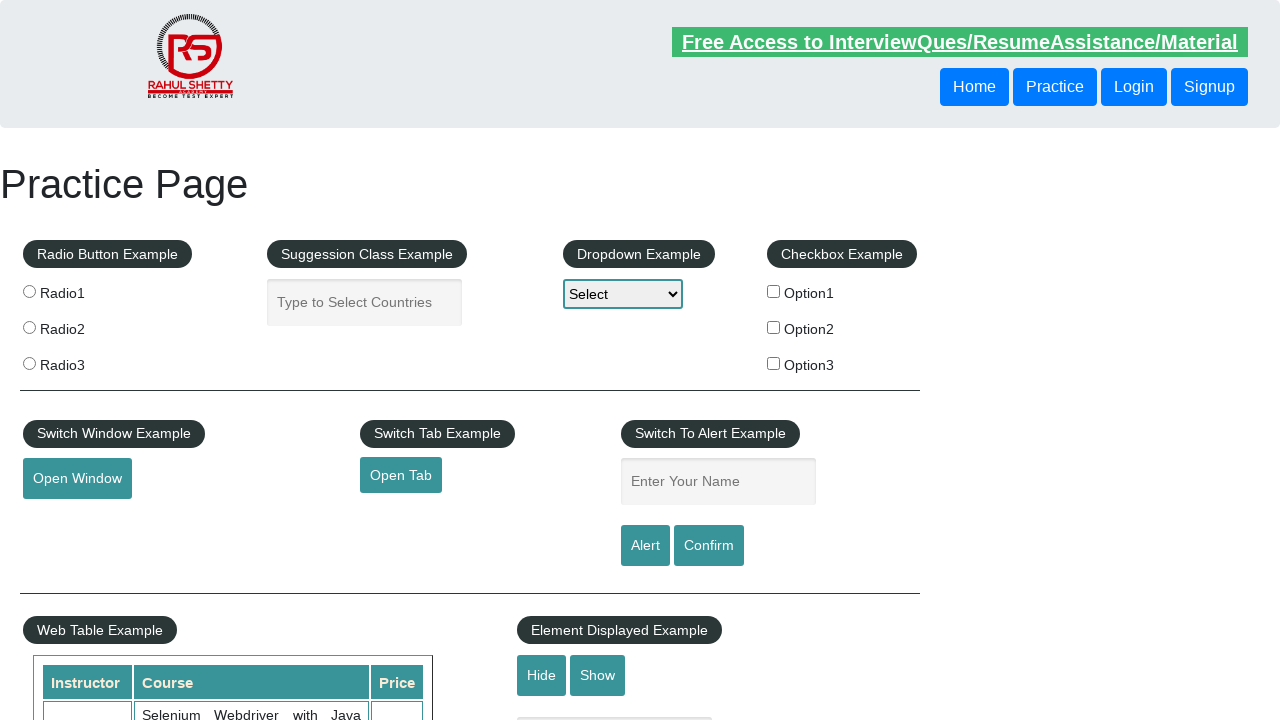